Tests injecting jQuery Growl notifications into a page by loading jQuery and jQuery Growl libraries via JavaScript, then displaying various notification messages (plain, error, notice, warning) on the page.

Starting URL: http://the-internet.herokuapp.com/

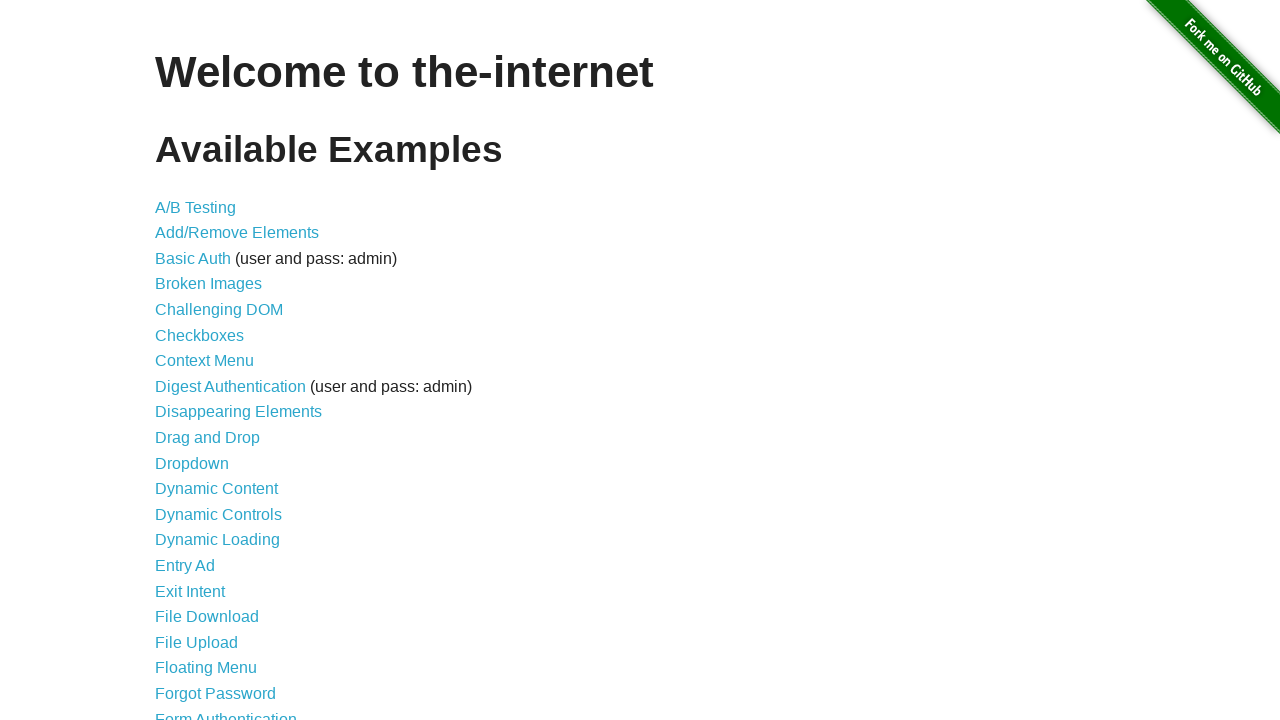

Injected jQuery library into page if not already present
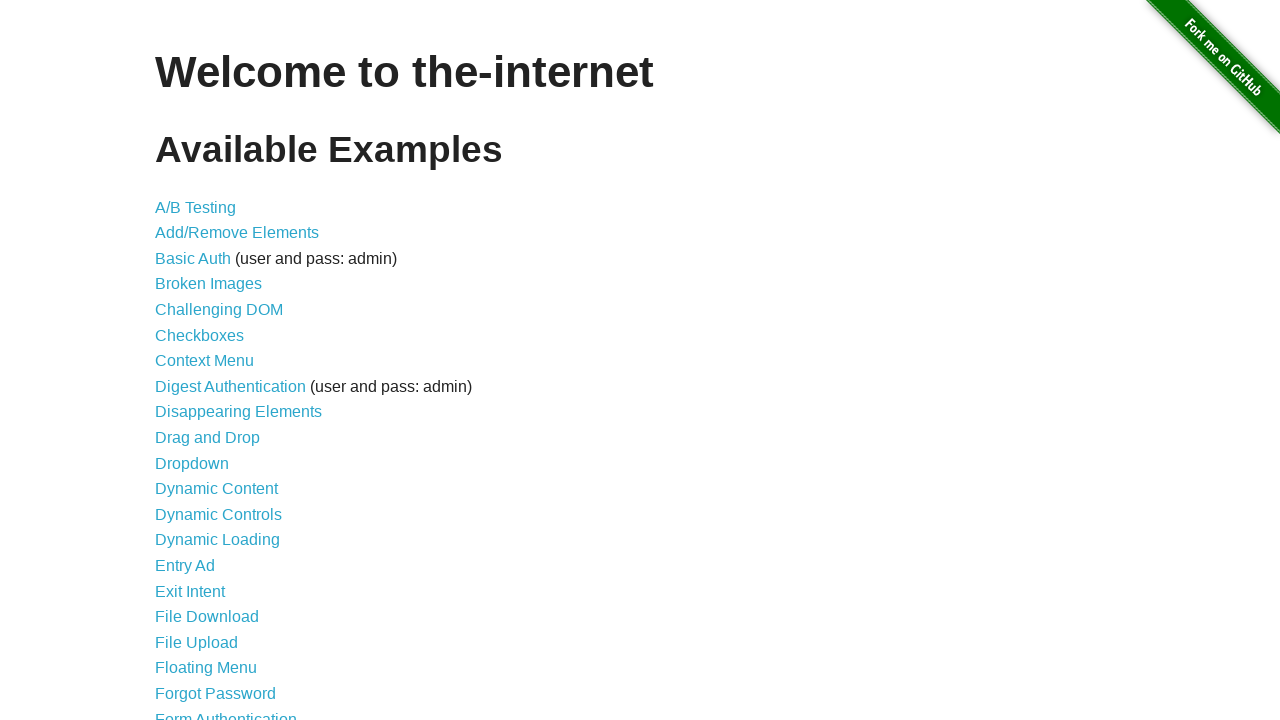

jQuery library loaded successfully
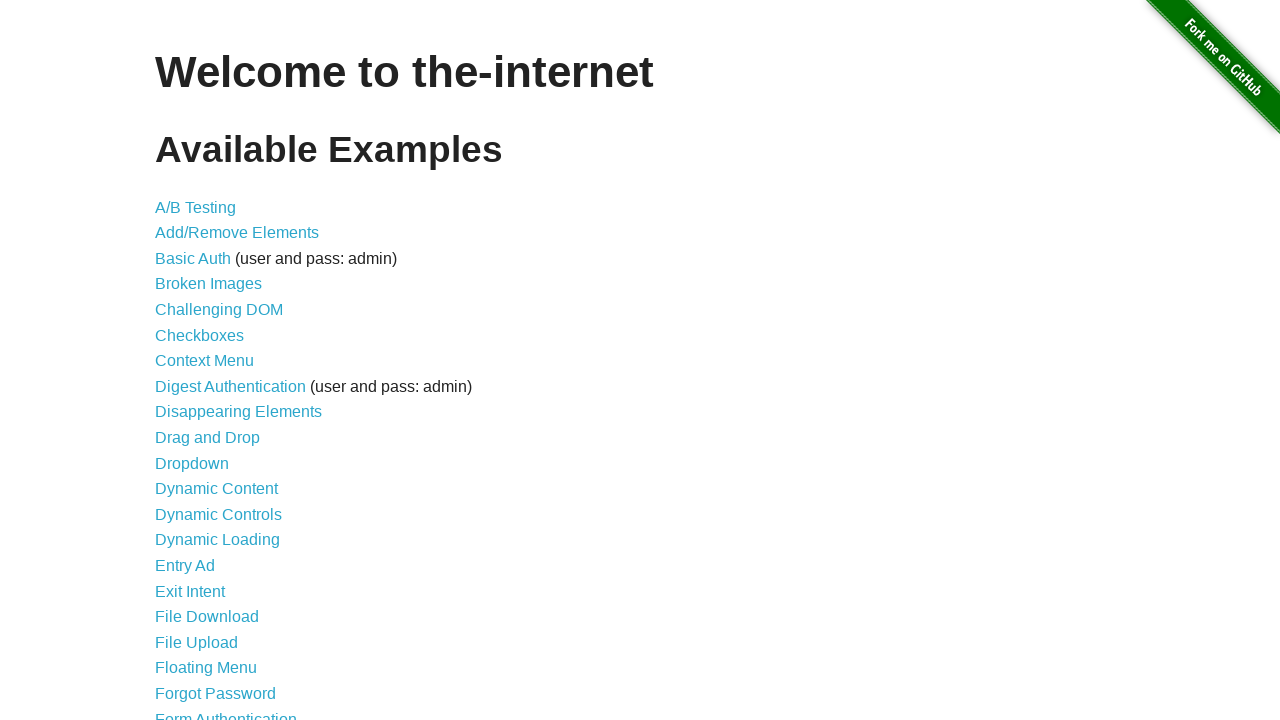

Loaded jQuery Growl library via $.getScript()
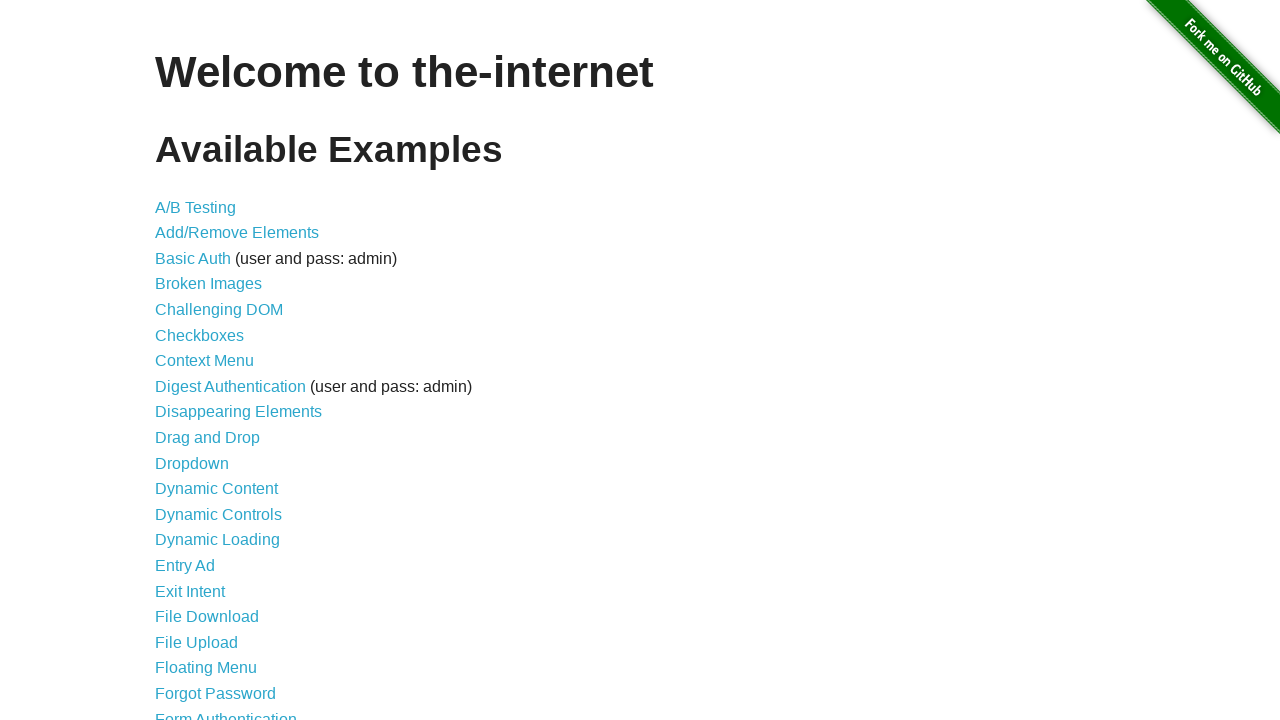

Injected jQuery Growl CSS stylesheet into page head
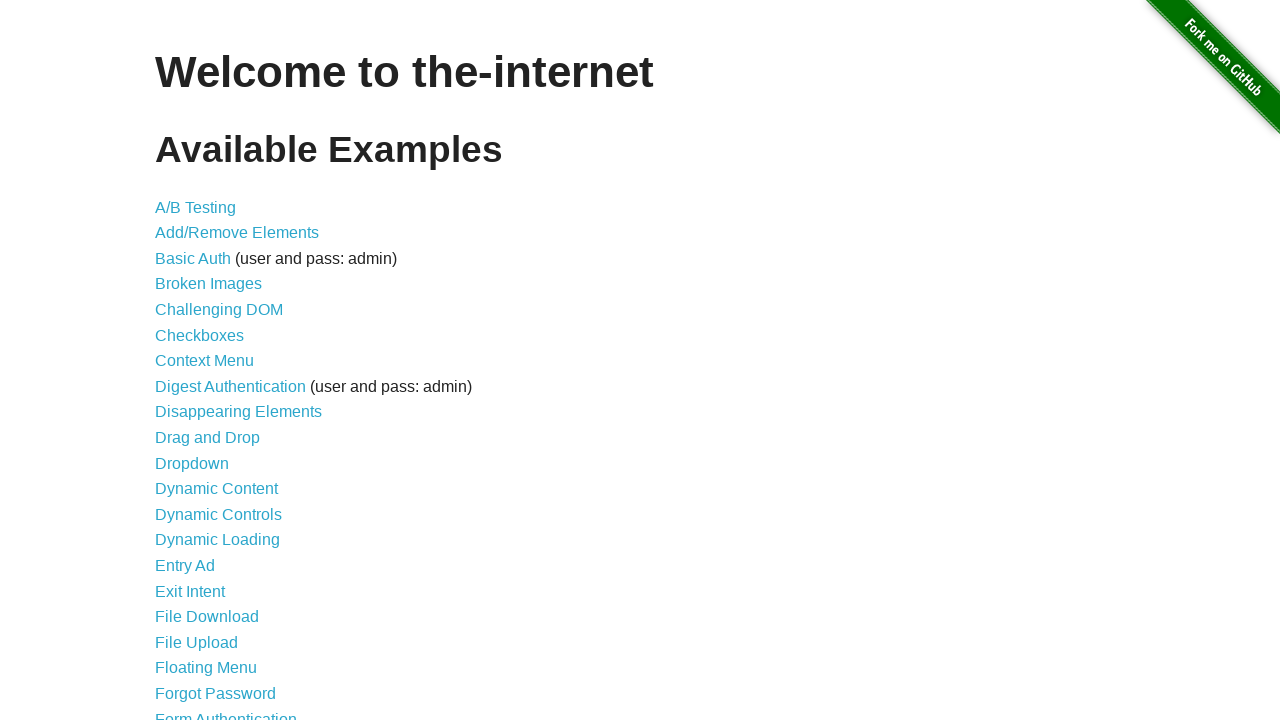

jQuery Growl library loaded and $.growl function is available
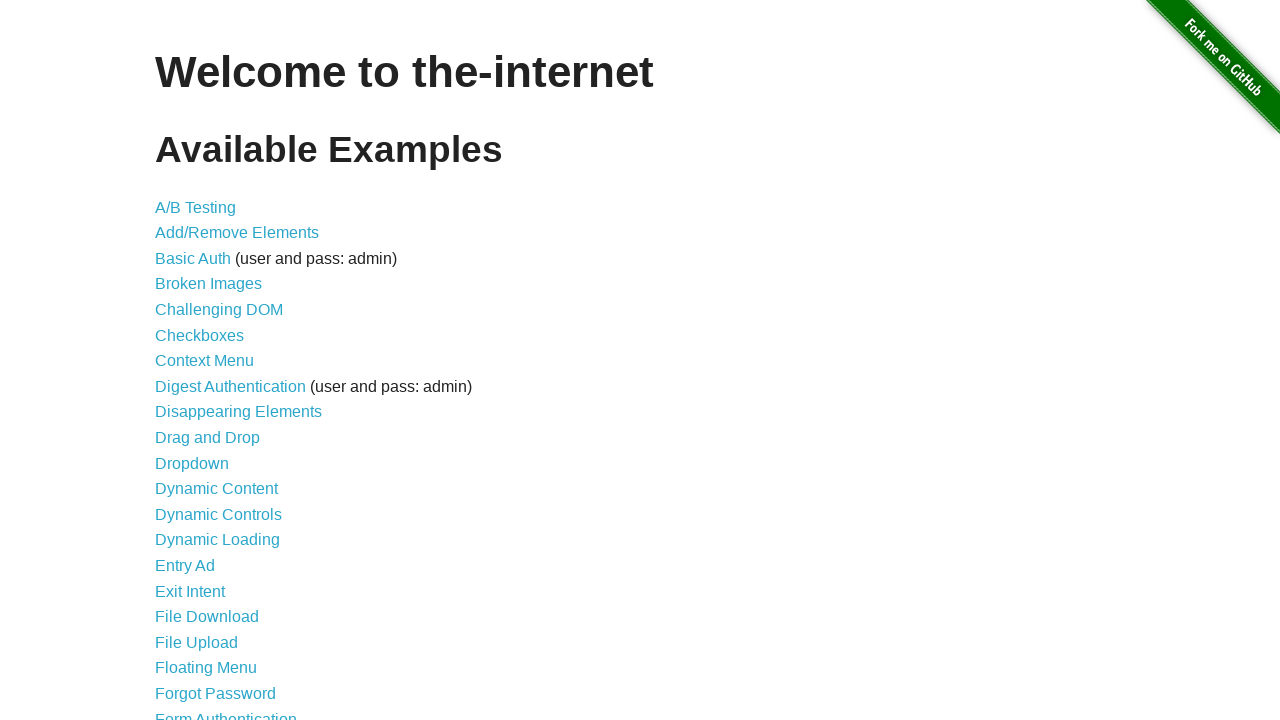

Displayed plain Growl notification with title 'GET' and message '/'
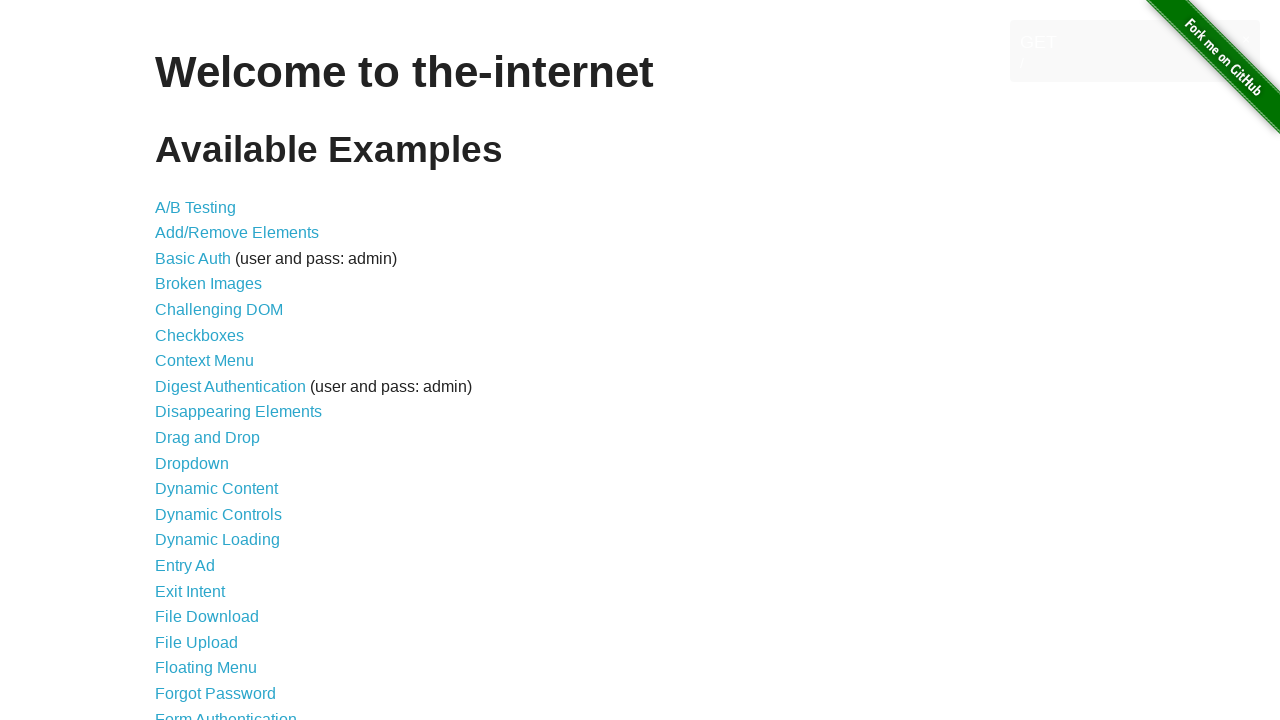

Displayed error Growl notification
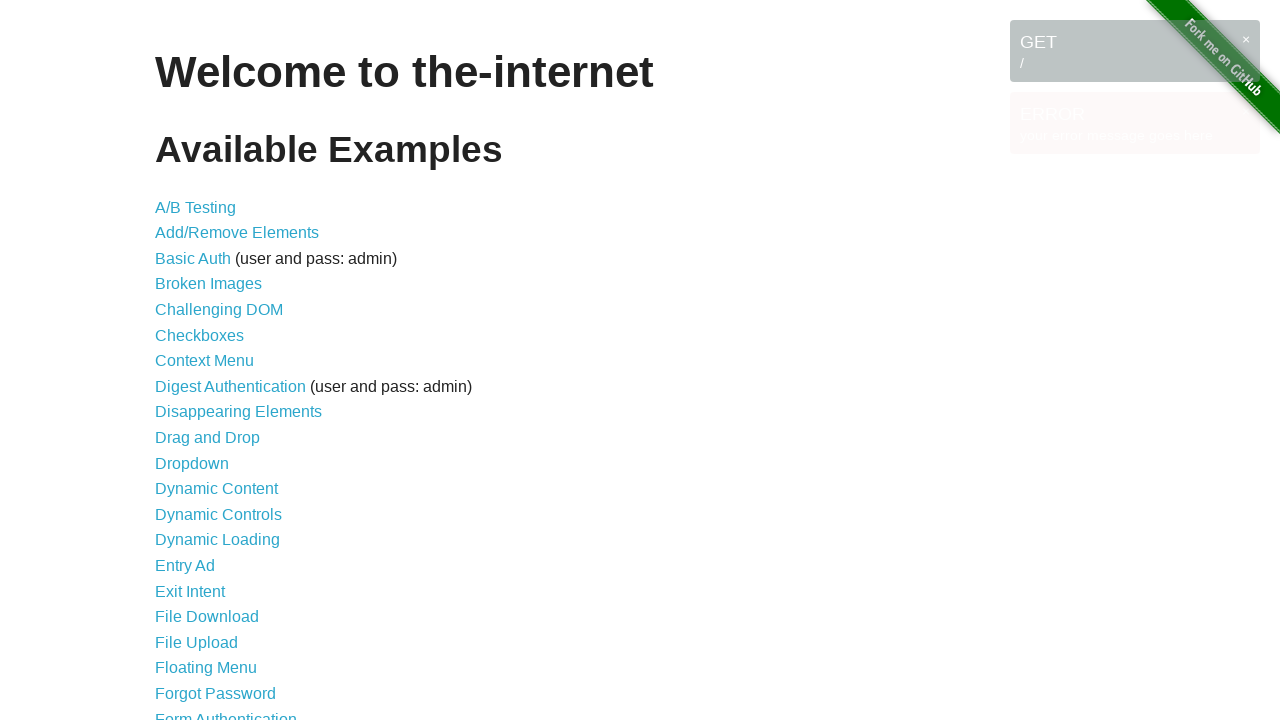

Displayed notice Growl notification
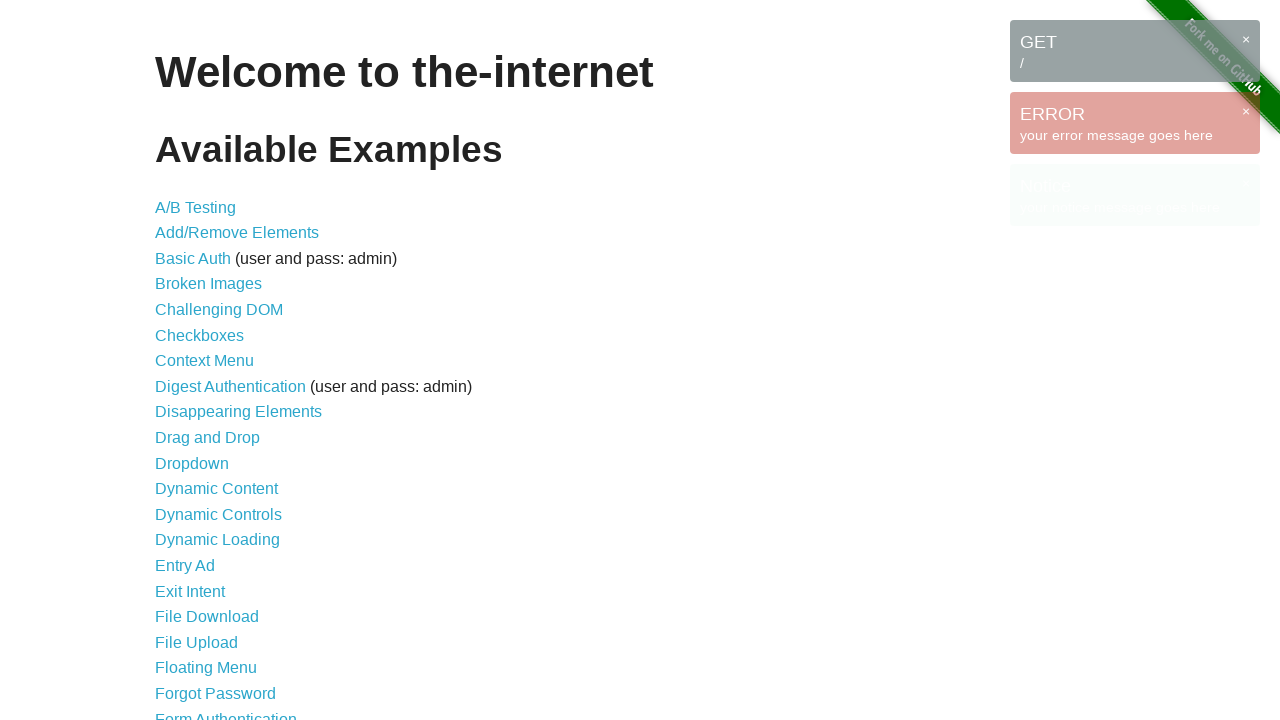

Displayed warning Growl notification
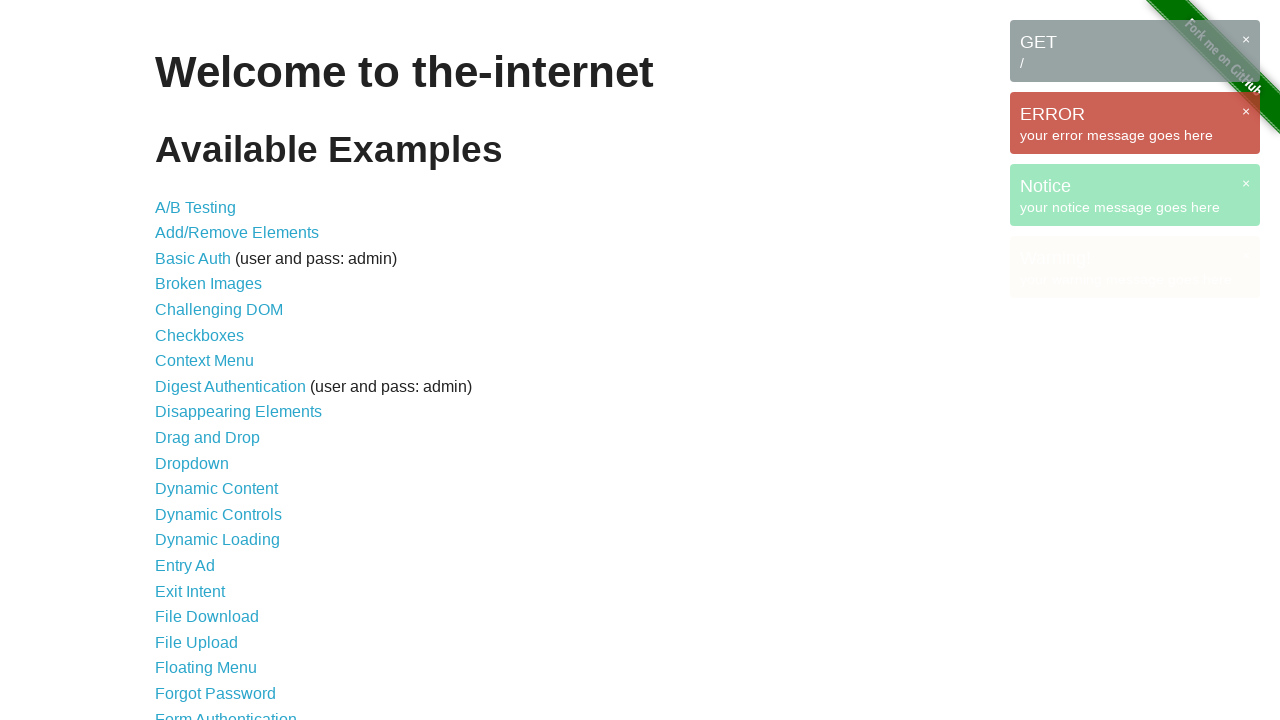

All Growl notifications are visible on page
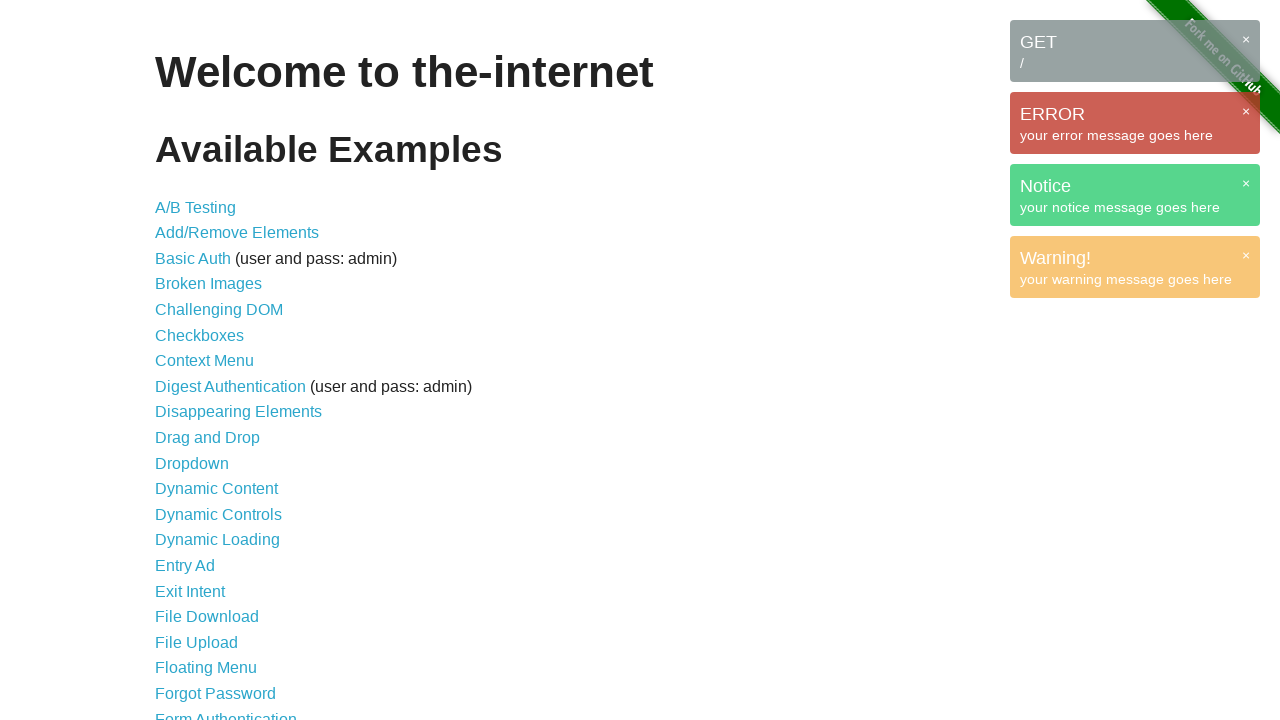

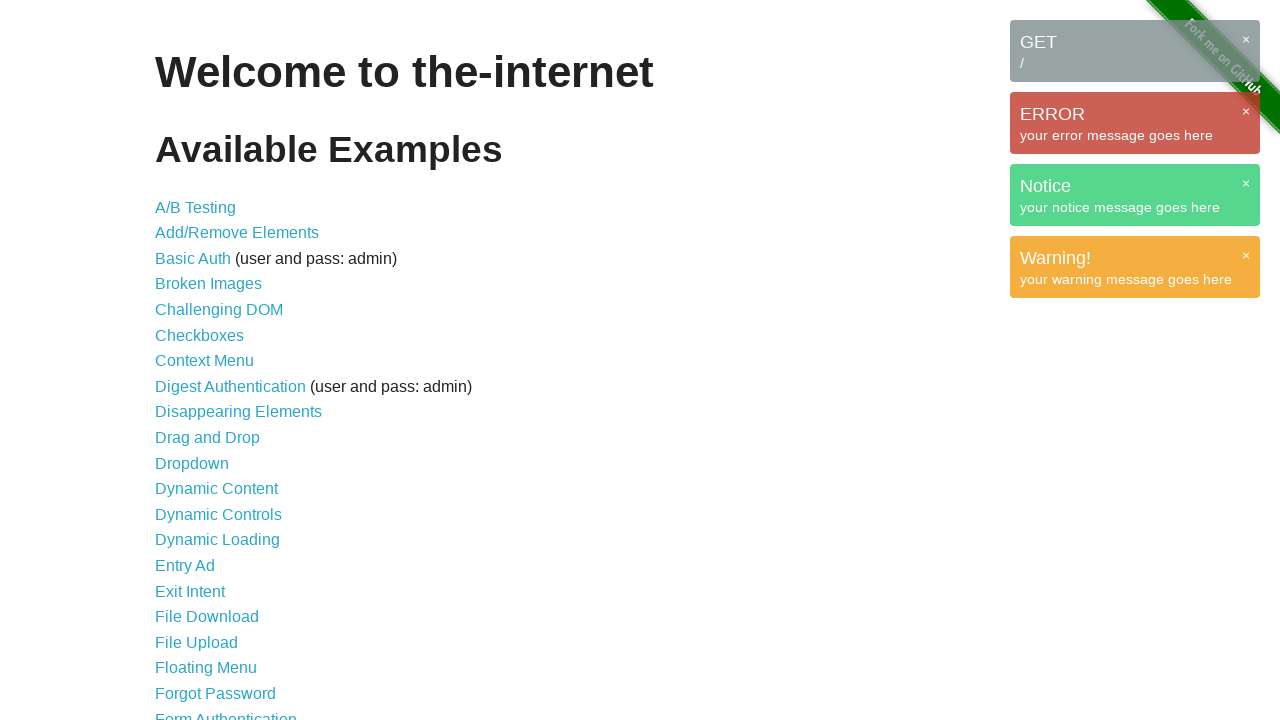